Tests drag and drop functionality by dragging an element onto a droppable target within an iframe

Starting URL: https://jqueryui.com/droppable

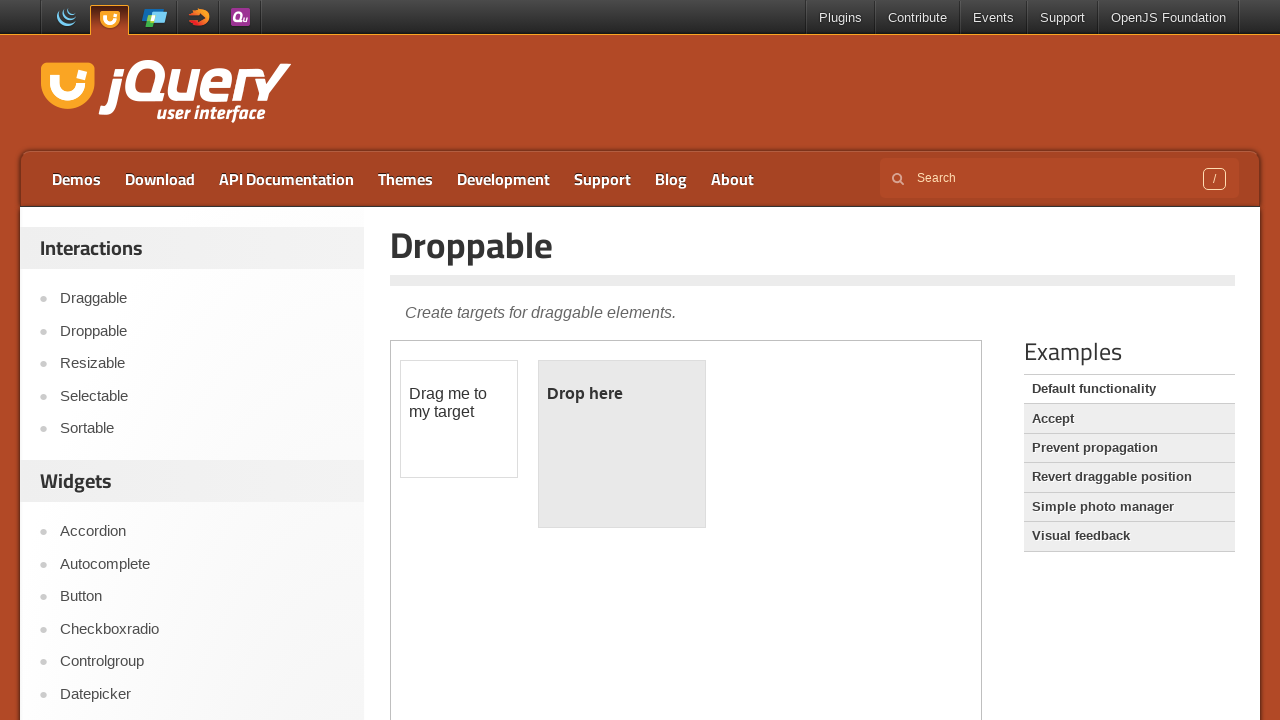

Located the iframe containing draggable and droppable elements
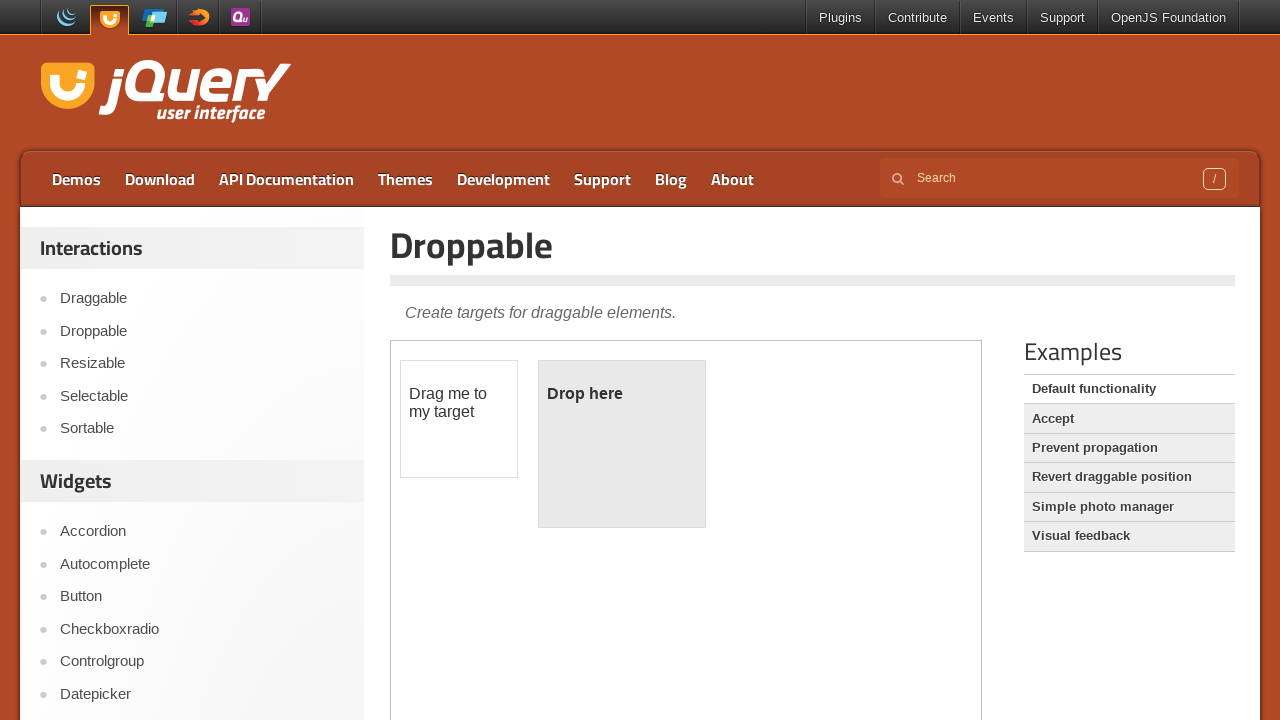

Located the draggable element within iframe
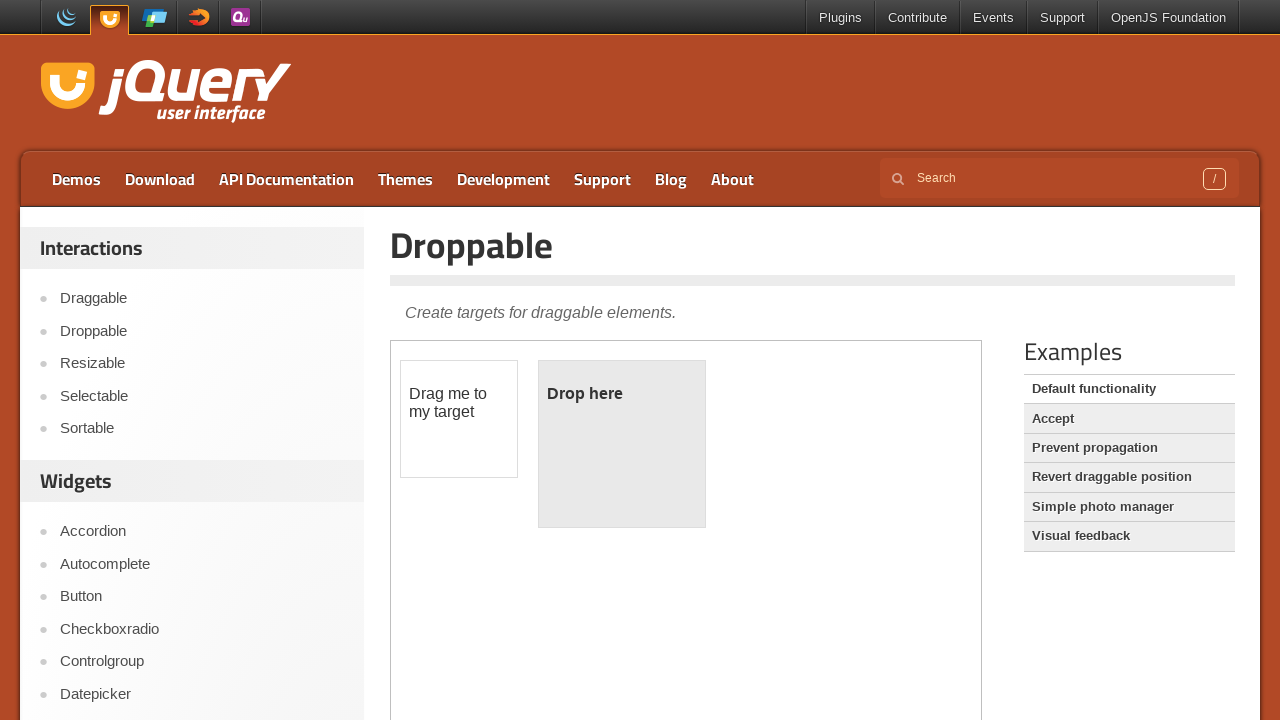

Located the droppable target element within iframe
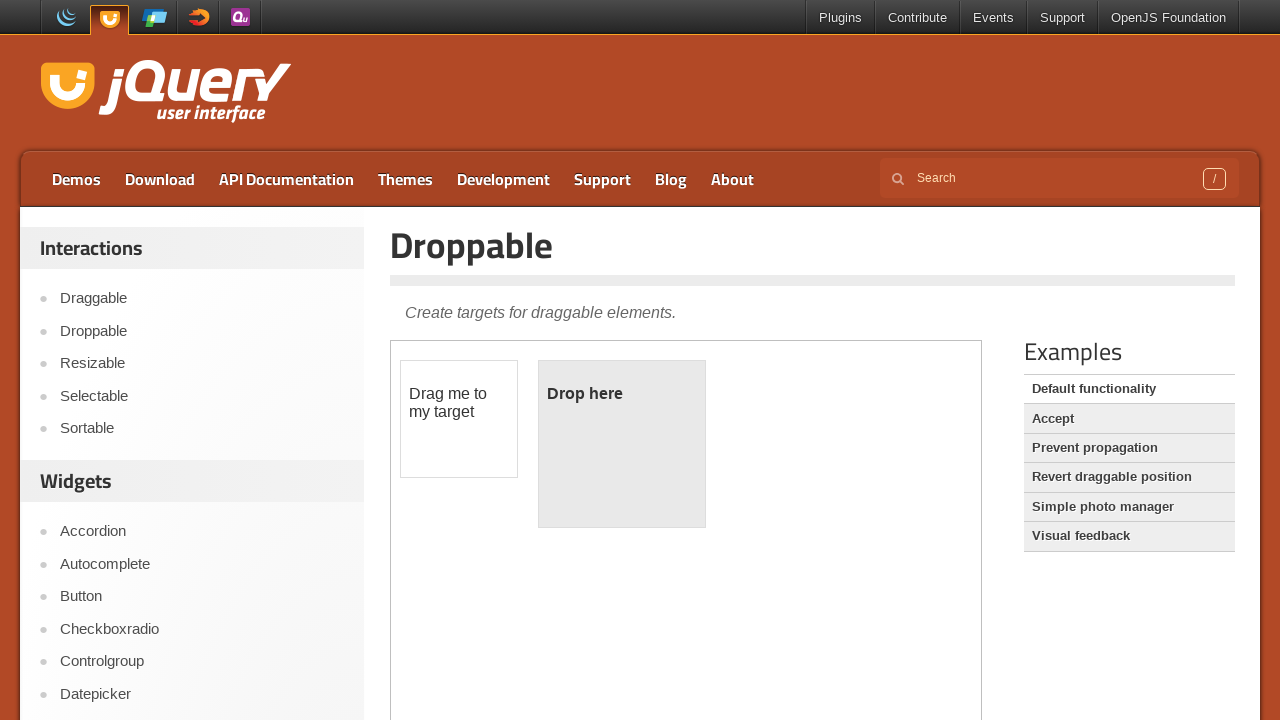

Dragged the draggable element onto the droppable target at (622, 444)
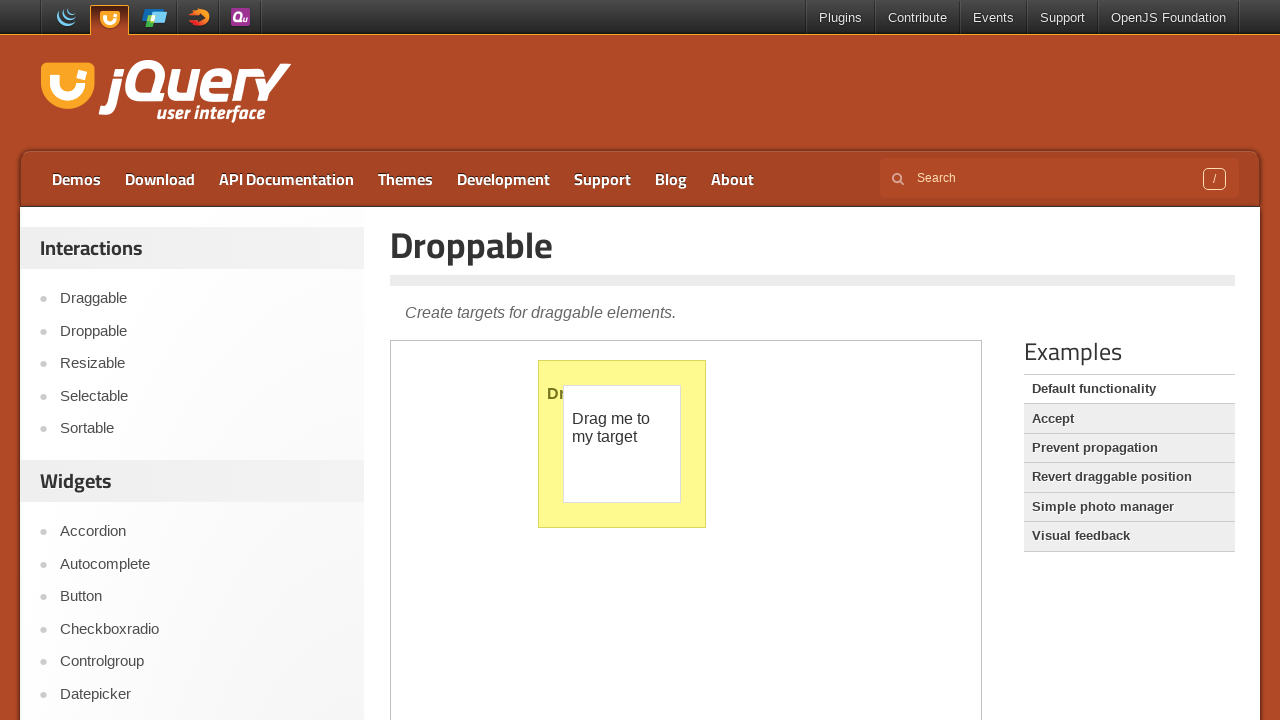

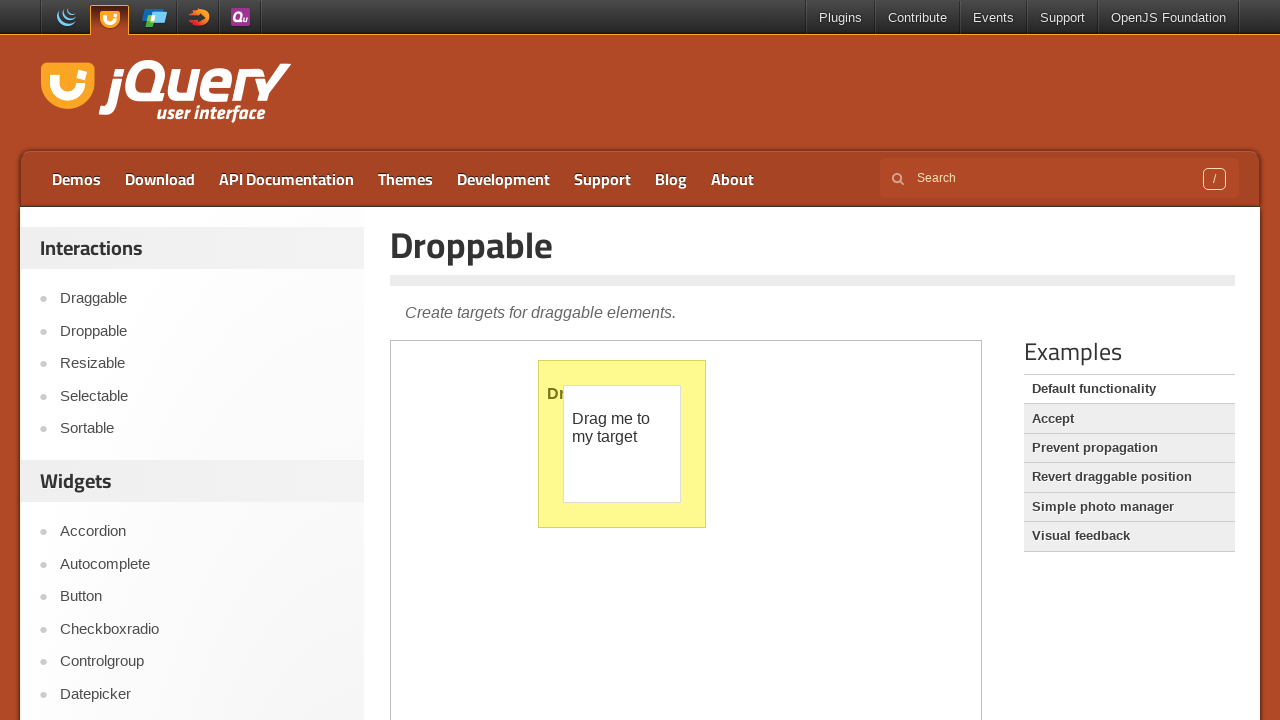